Clicks a submit button in the footer form

Starting URL: https://xn--h1adlhdnlo2c.xn--p1ai/

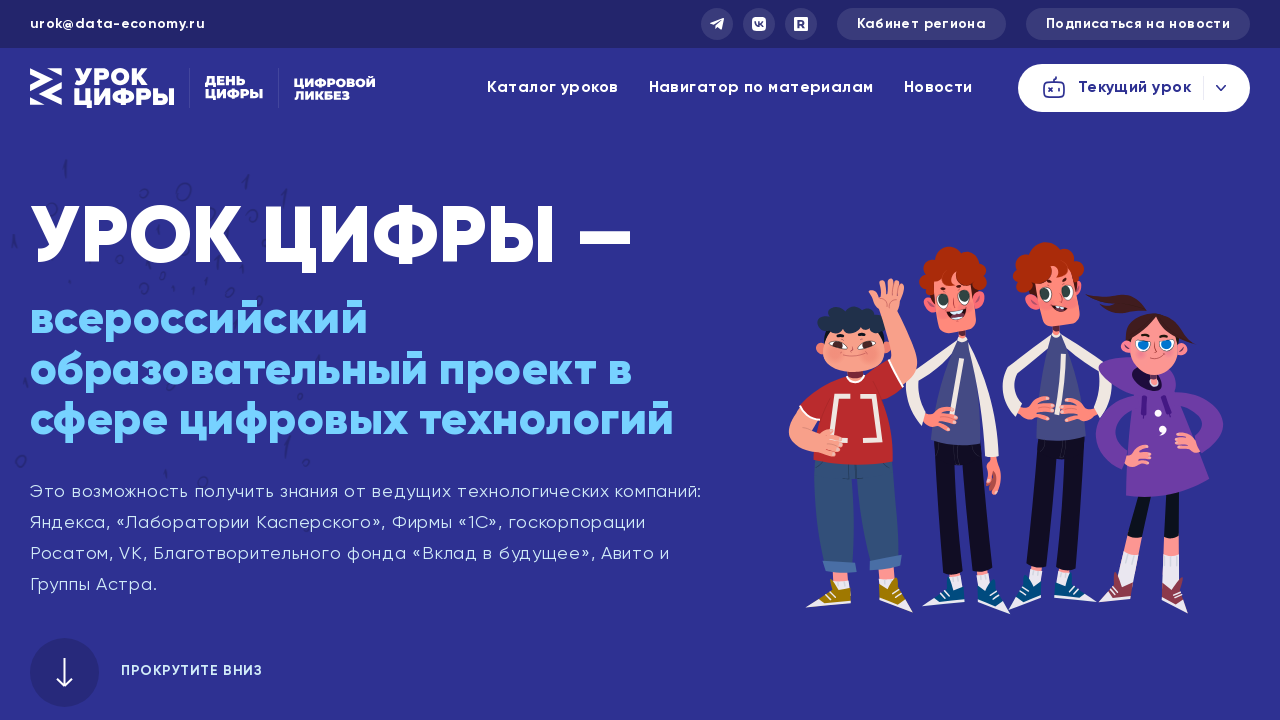

Clicked submit button in footer form at (1154, 369) on xpath=/html/body/footer/div/div/div[1]/div[2]/form/div[2]/button
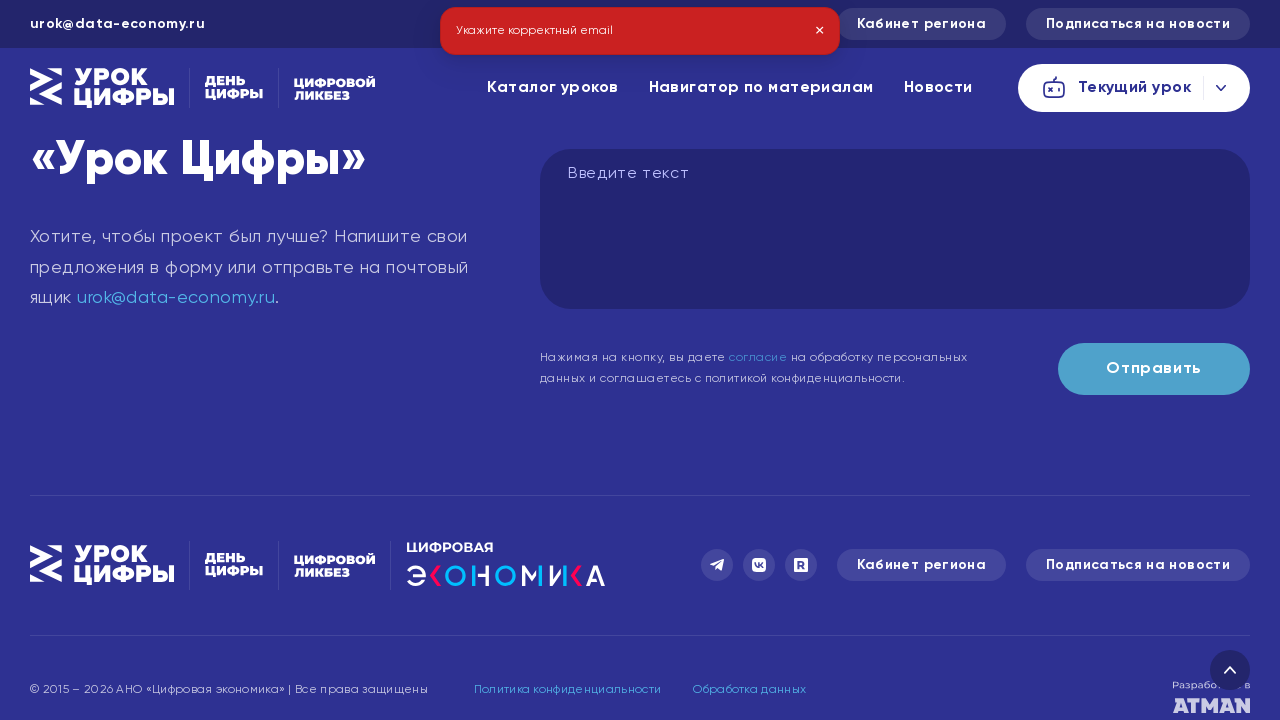

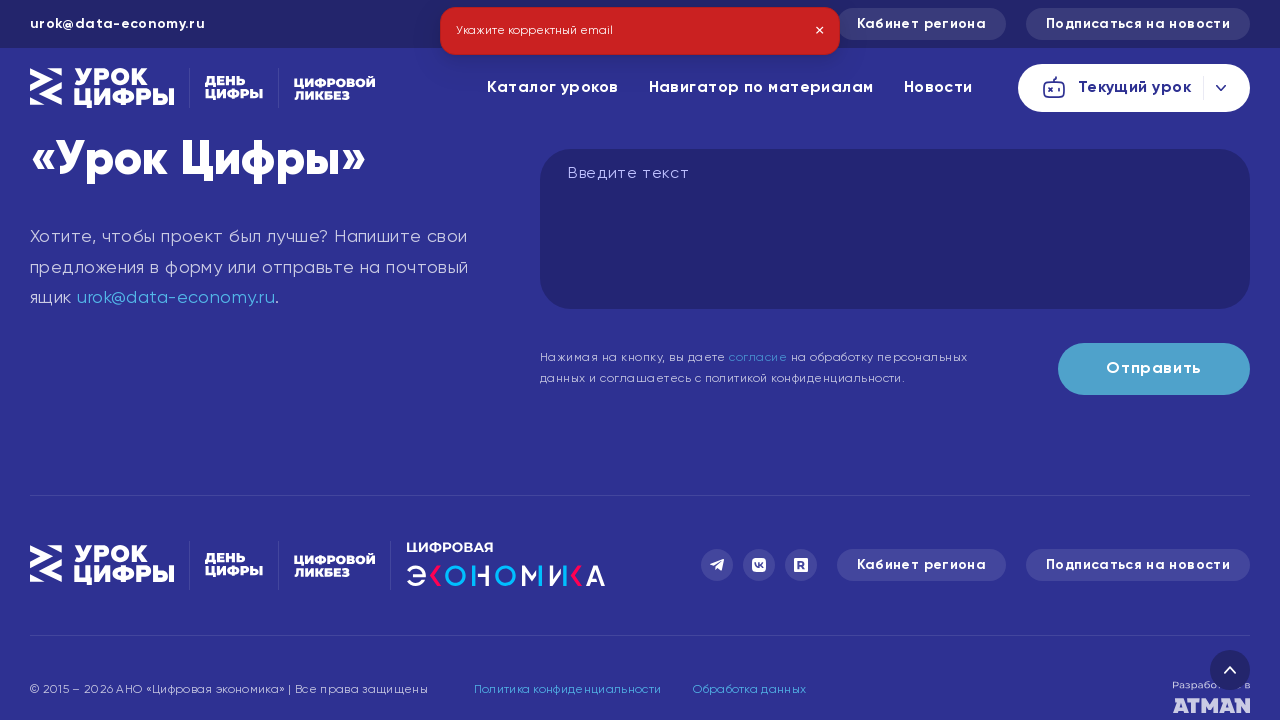